Tests drag and drop functionality by dragging an element from a draggable source to a droppable target on a test automation practice page.

Starting URL: https://testautomationpractice.blogspot.com/

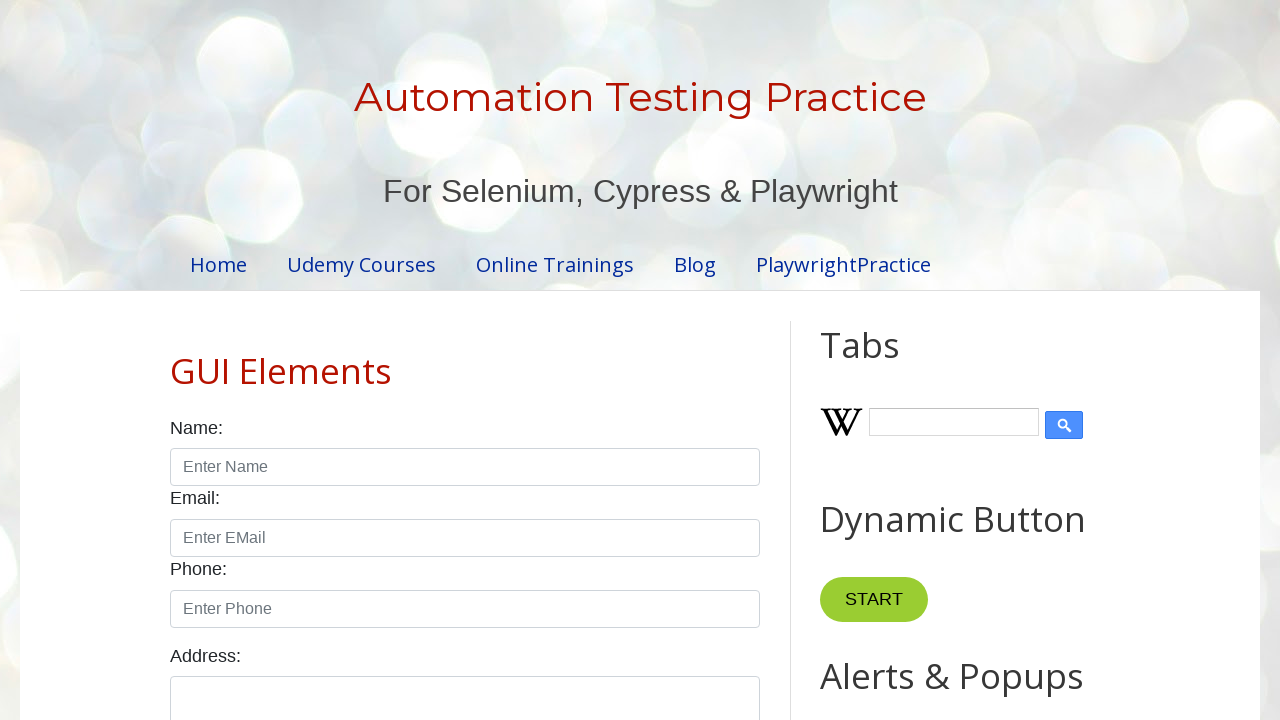

Dragged element from draggable source to droppable target at (1015, 386)
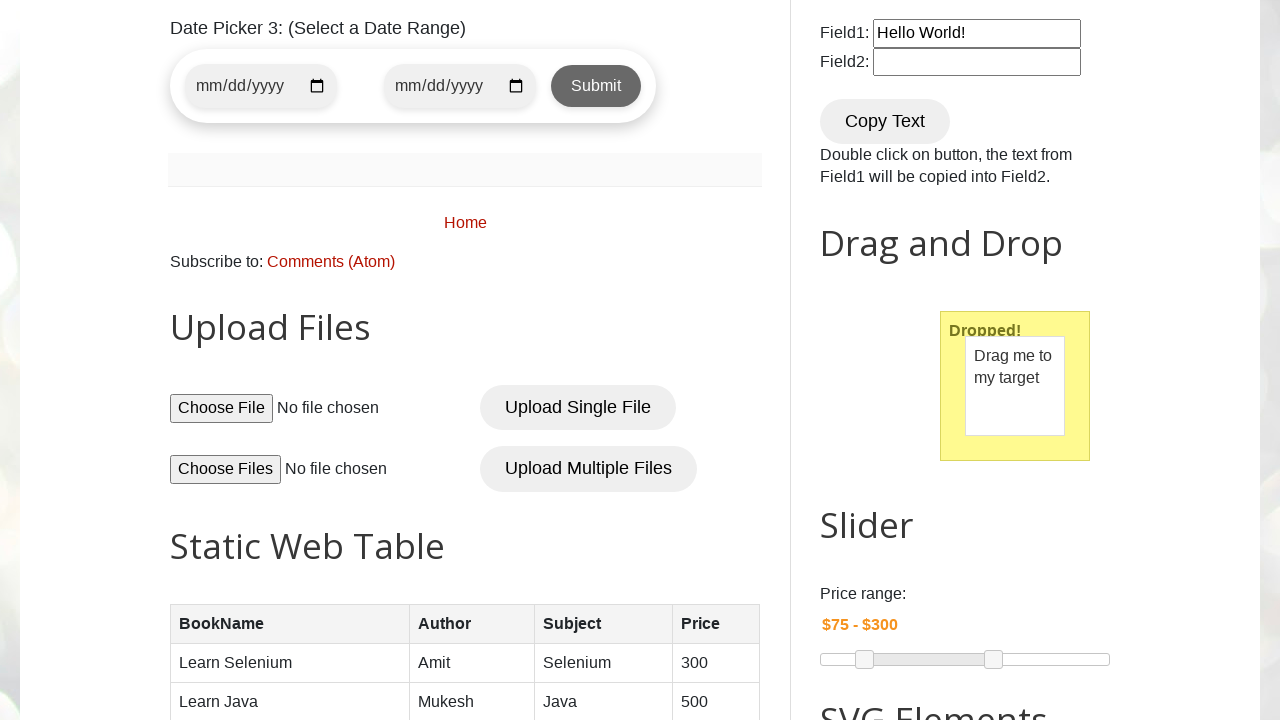

Waited 1 second for drag and drop animation to complete
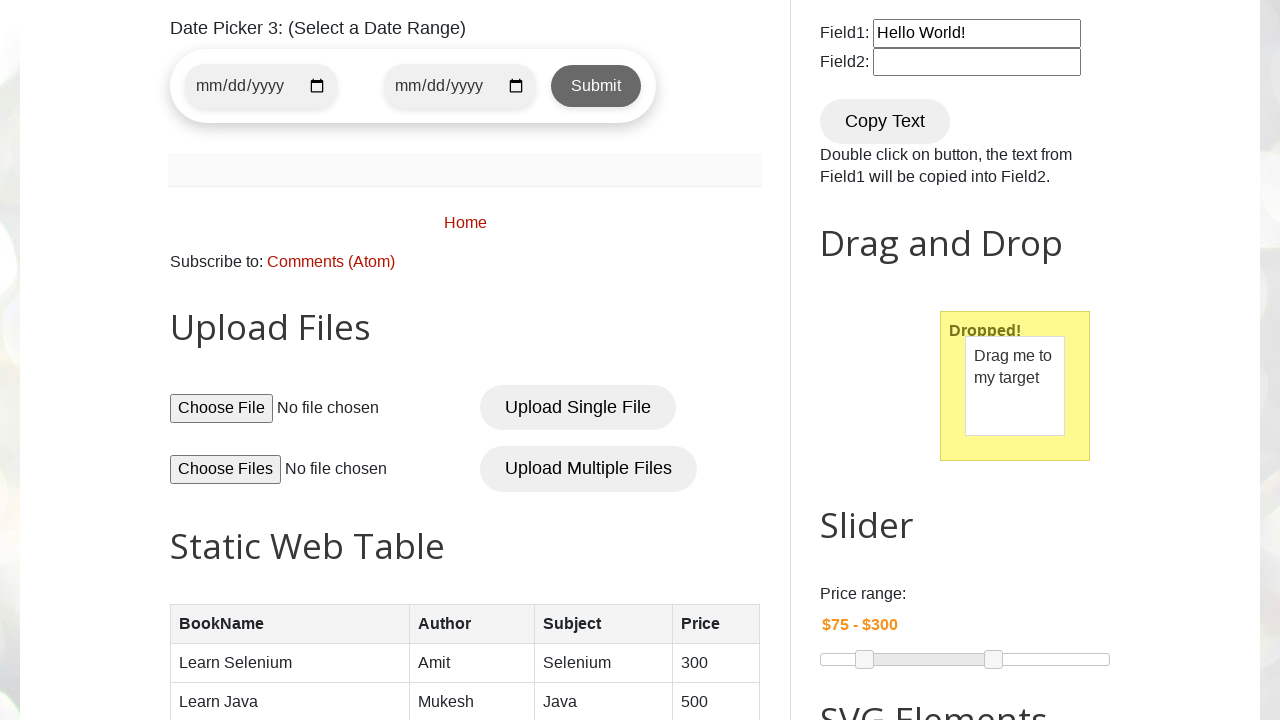

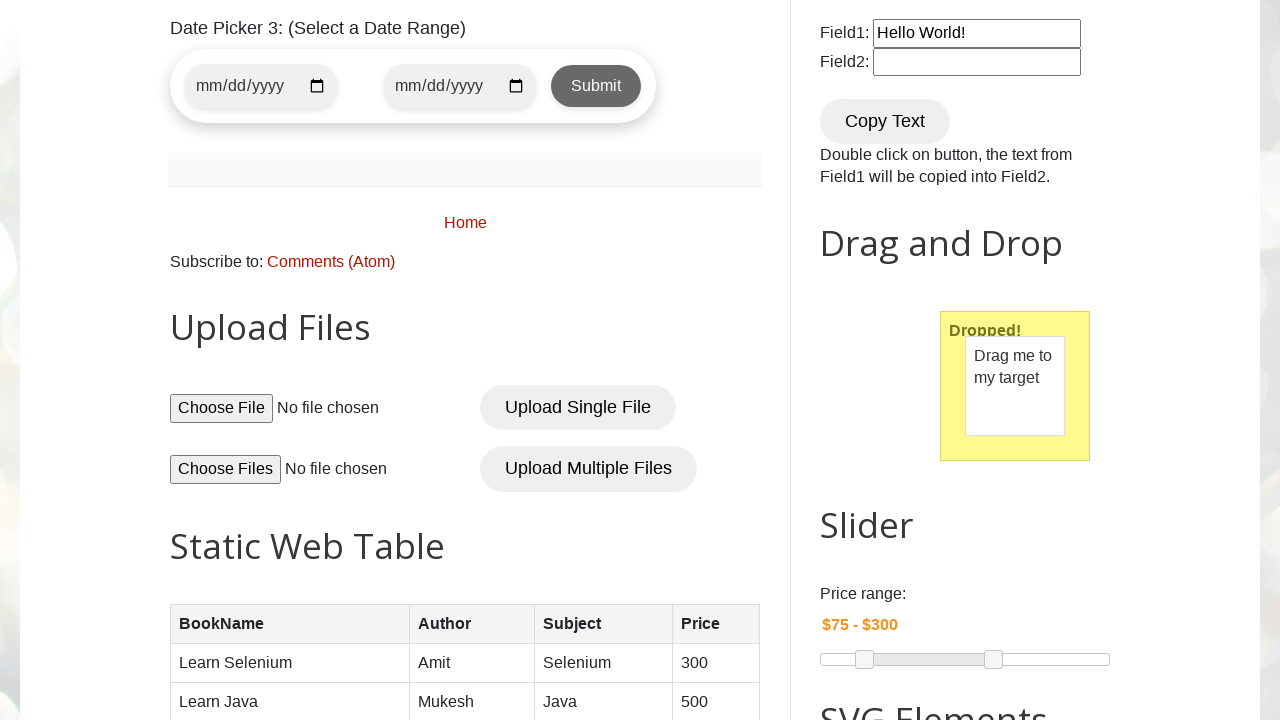